Tests that the main and footer sections become visible when a todo item is added.

Starting URL: https://demo.playwright.dev/todomvc

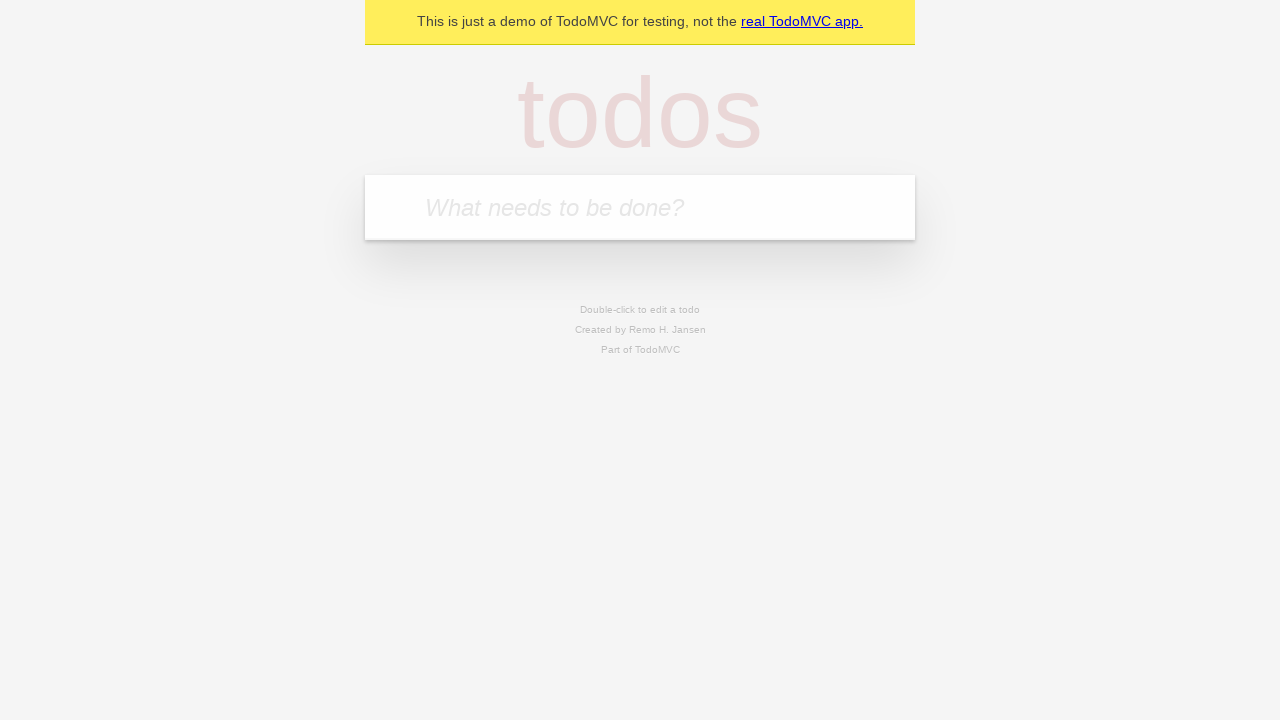

Filled todo input with 'buy some cheese' on internal:attr=[placeholder="What needs to be done?"i]
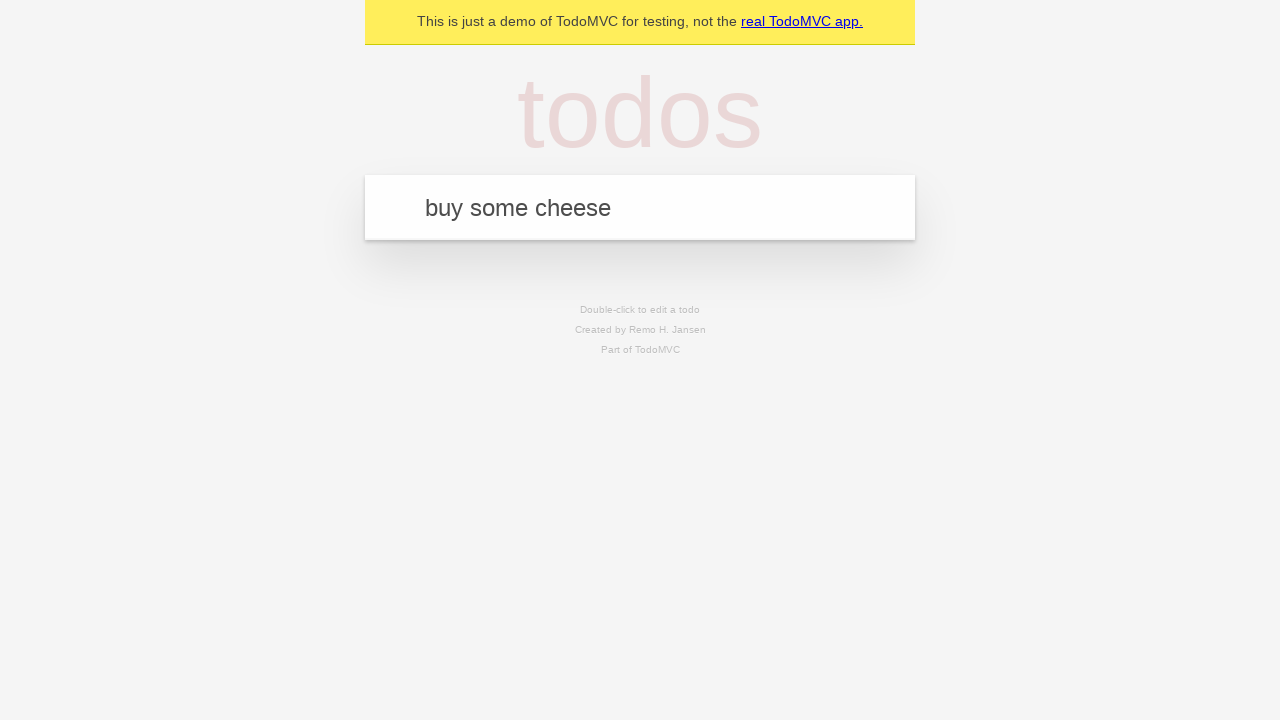

Pressed Enter to add the todo item on internal:attr=[placeholder="What needs to be done?"i]
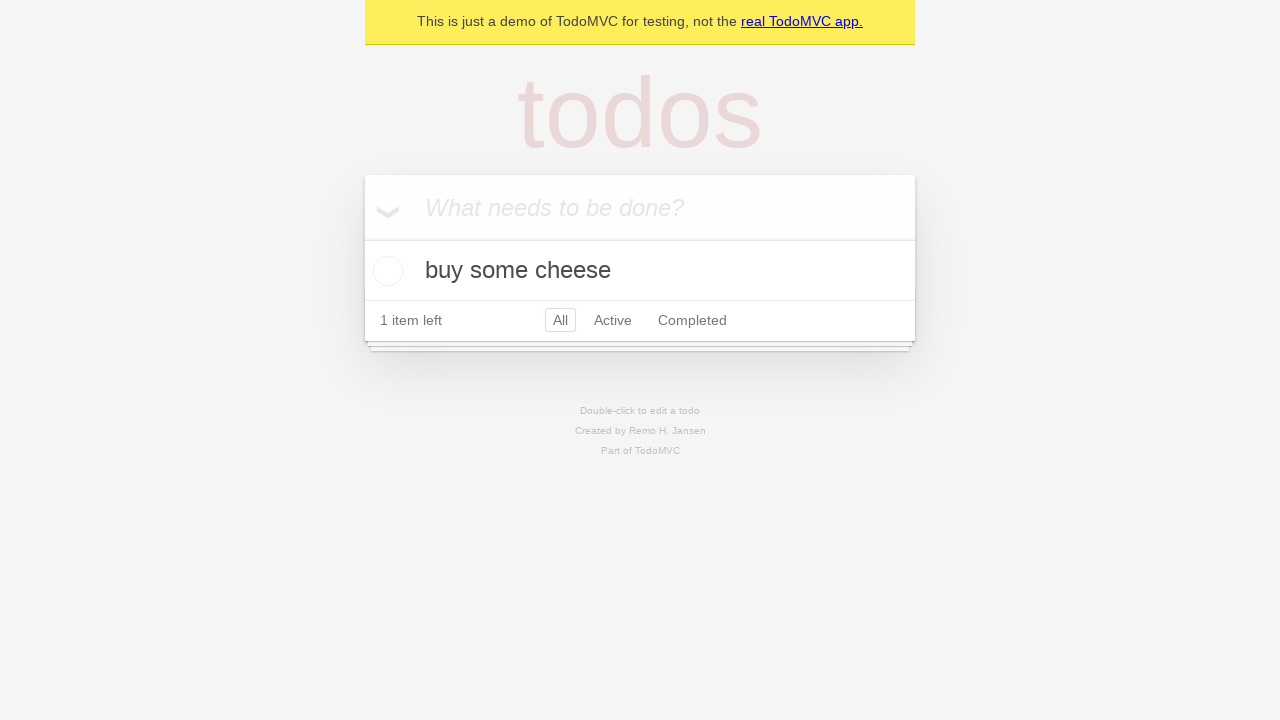

Main section became visible after adding todo
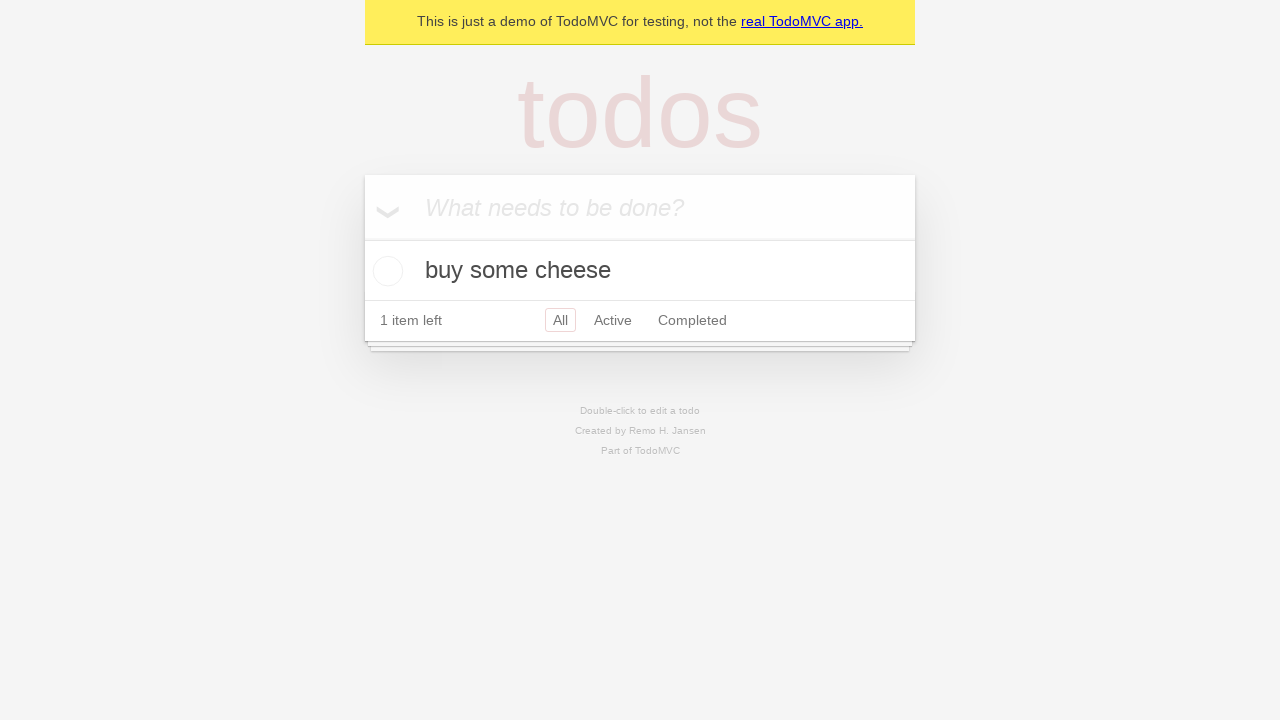

Footer section became visible after adding todo
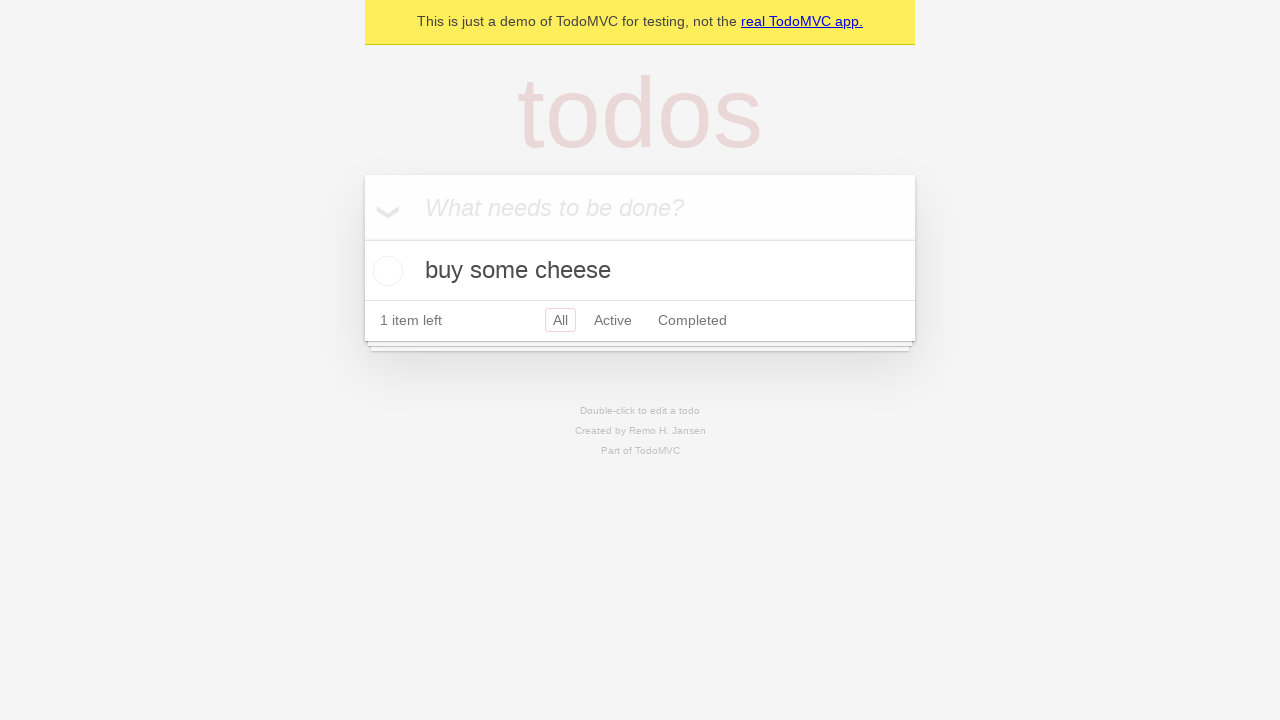

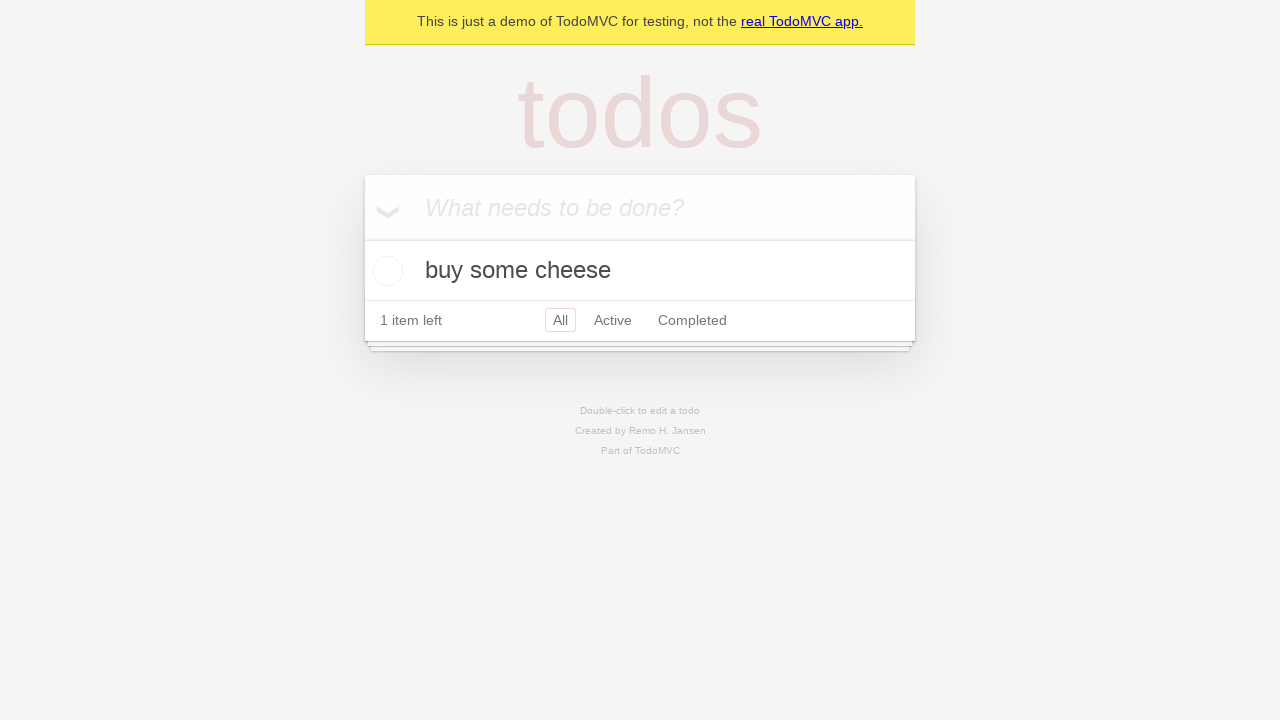